Tests that the todo counter displays the current number of todo items.

Starting URL: https://demo.playwright.dev/todomvc

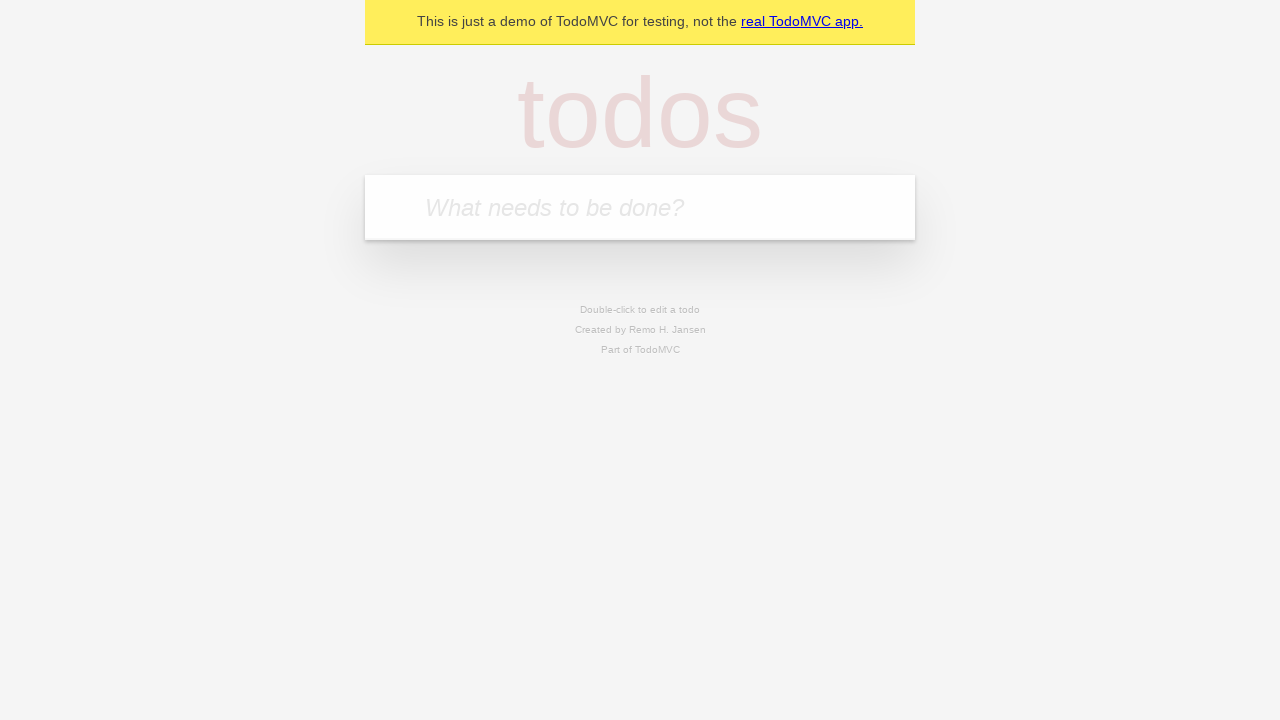

Filled new todo input with 'buy some cheese' on .new-todo
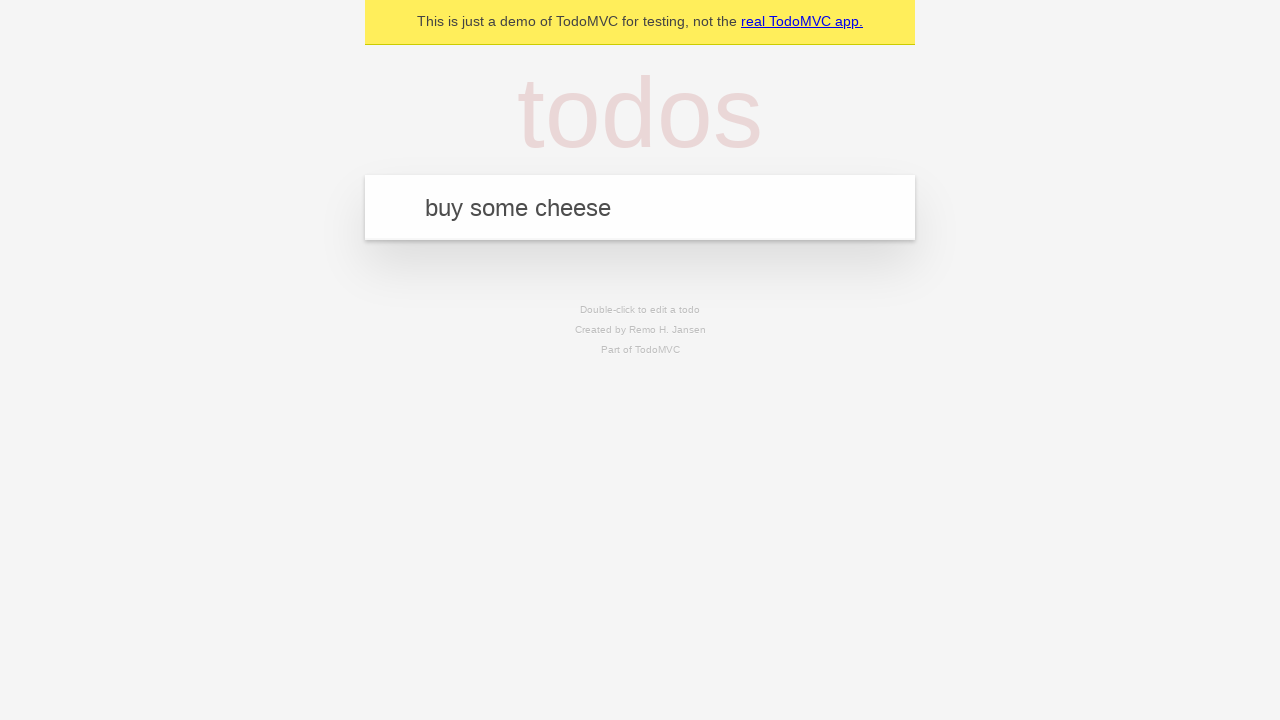

Pressed Enter to add first todo item on .new-todo
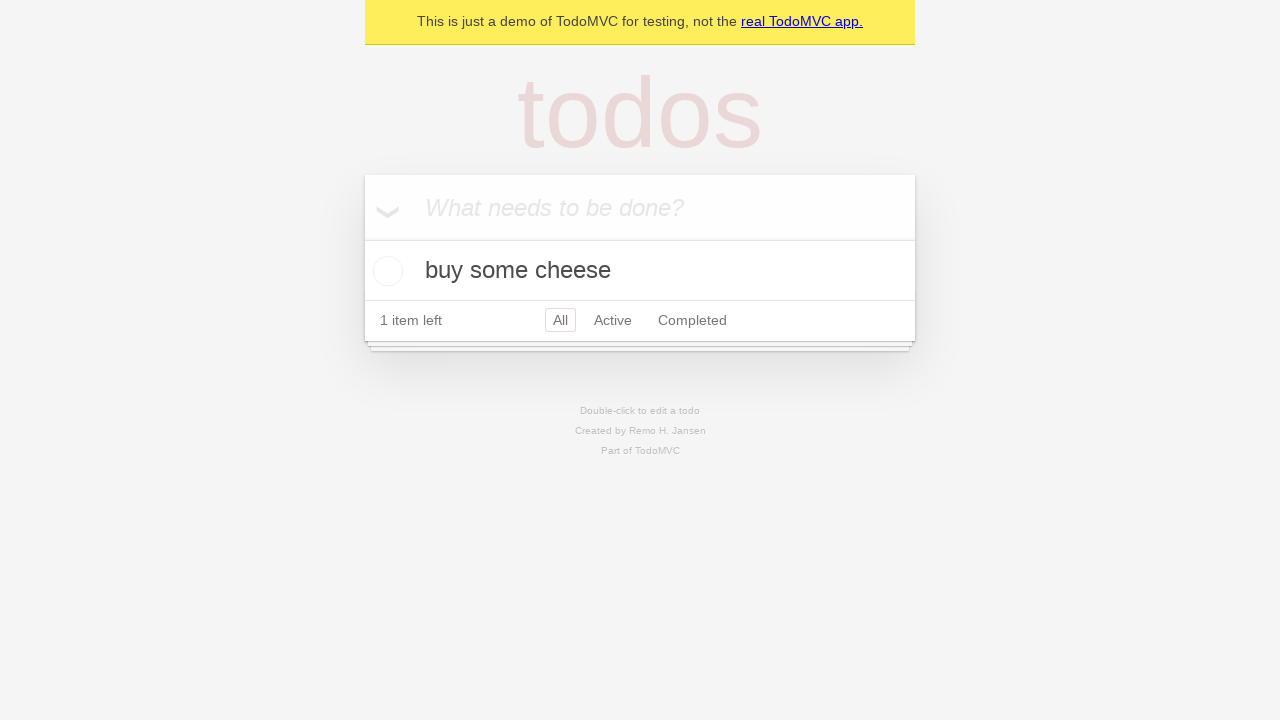

Todo counter element loaded
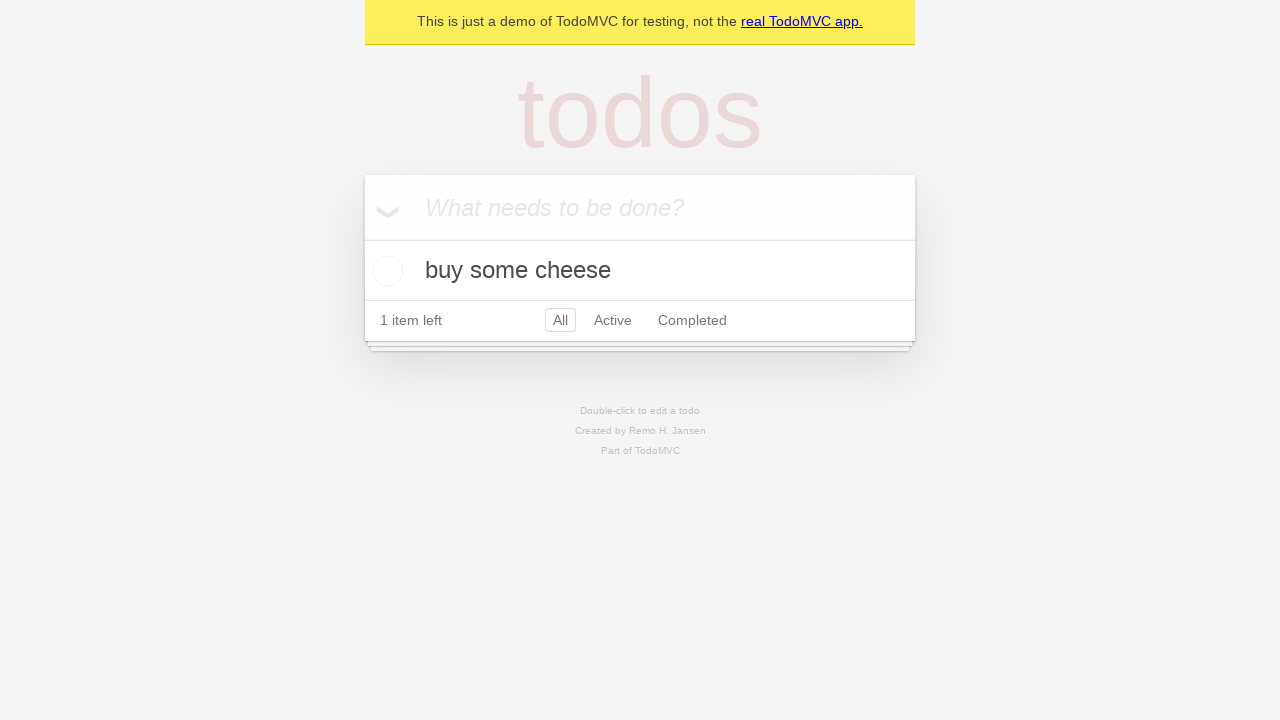

Filled new todo input with 'feed the cat' on .new-todo
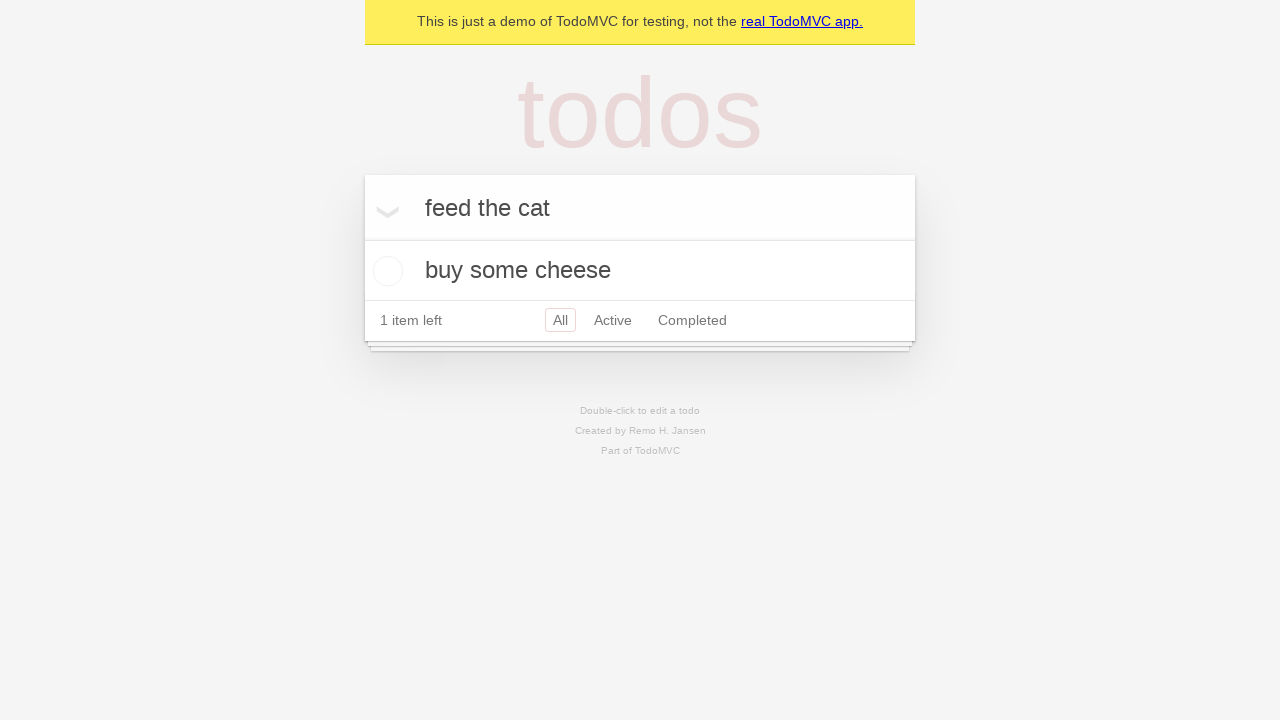

Pressed Enter to add second todo item on .new-todo
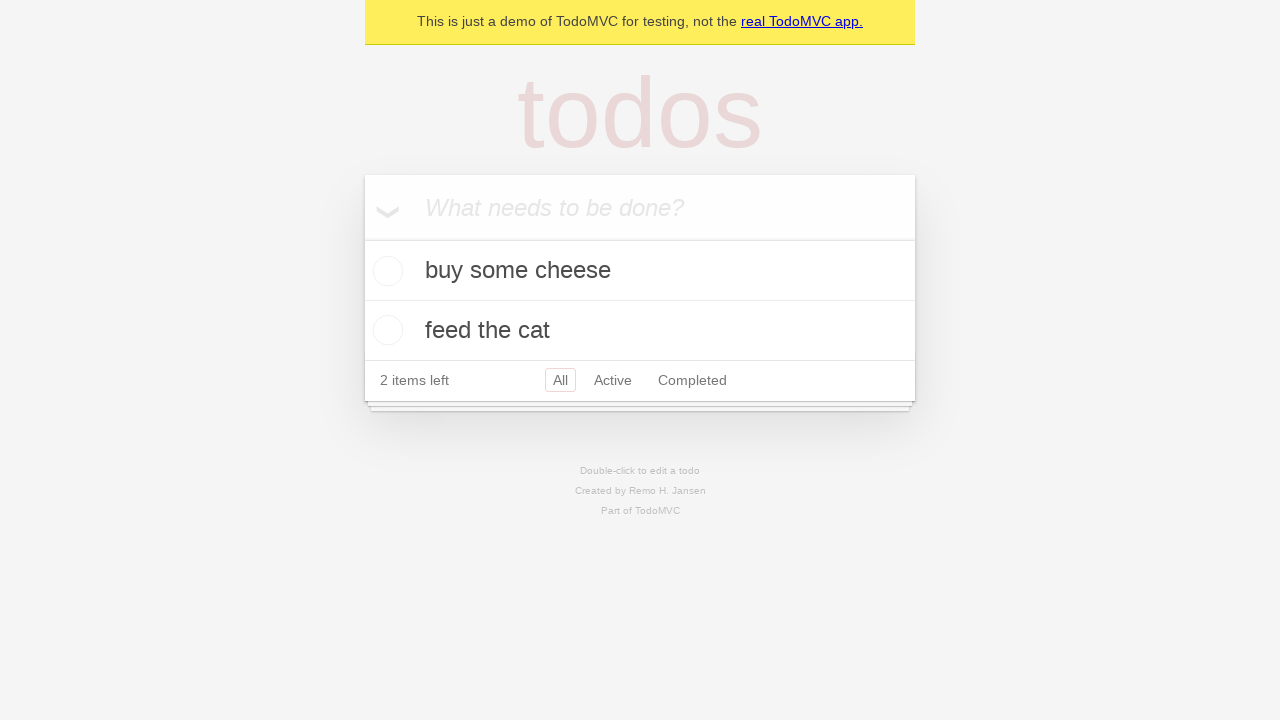

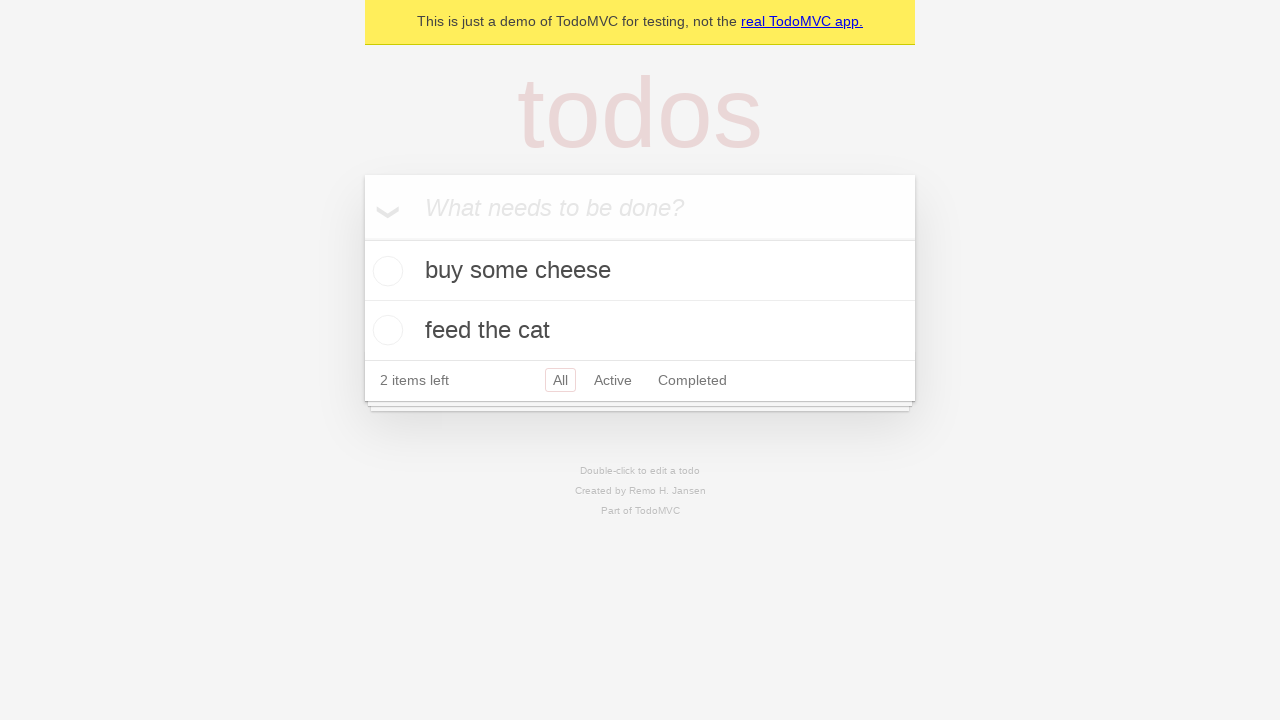